Tests navigation to Table Data Search page, enters filter values using expected conditions to handle element refresh, navigates back and repeats

Starting URL: https://www.lambdatest.com/selenium-playground/

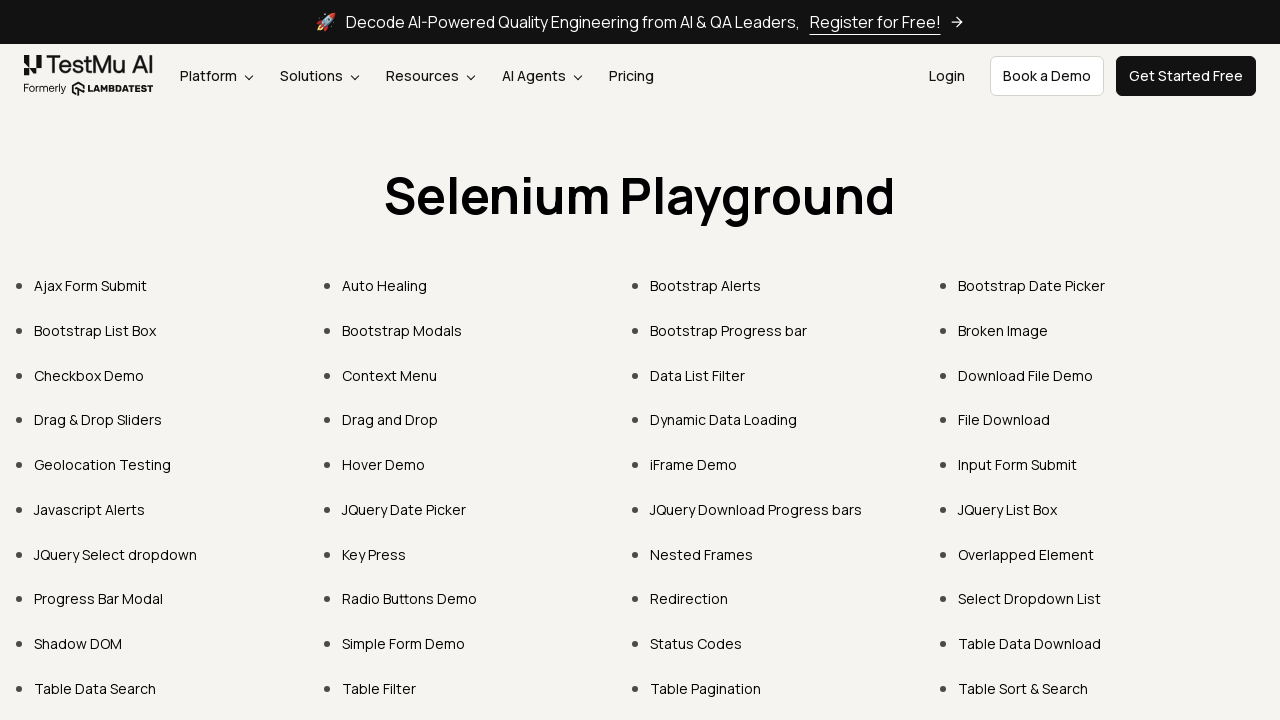

Clicked on Table Data Search link at (95, 688) on text=Table Data Search
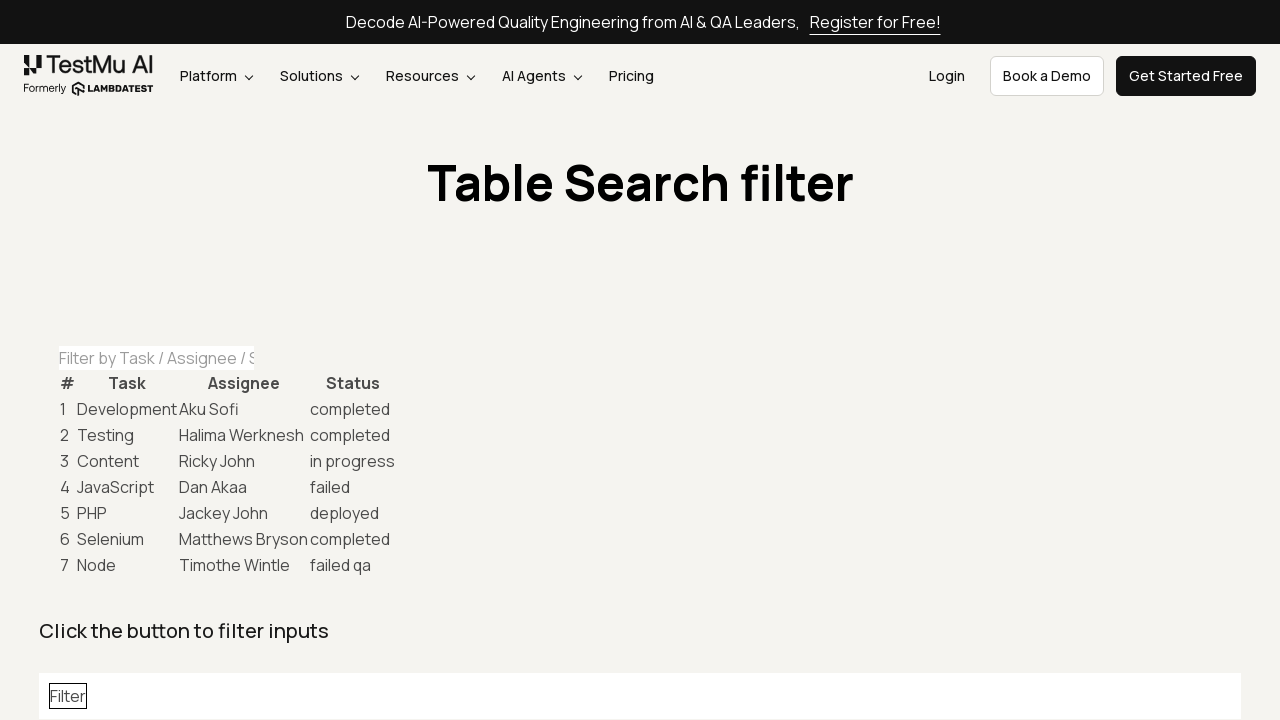

Filter field selector appeared
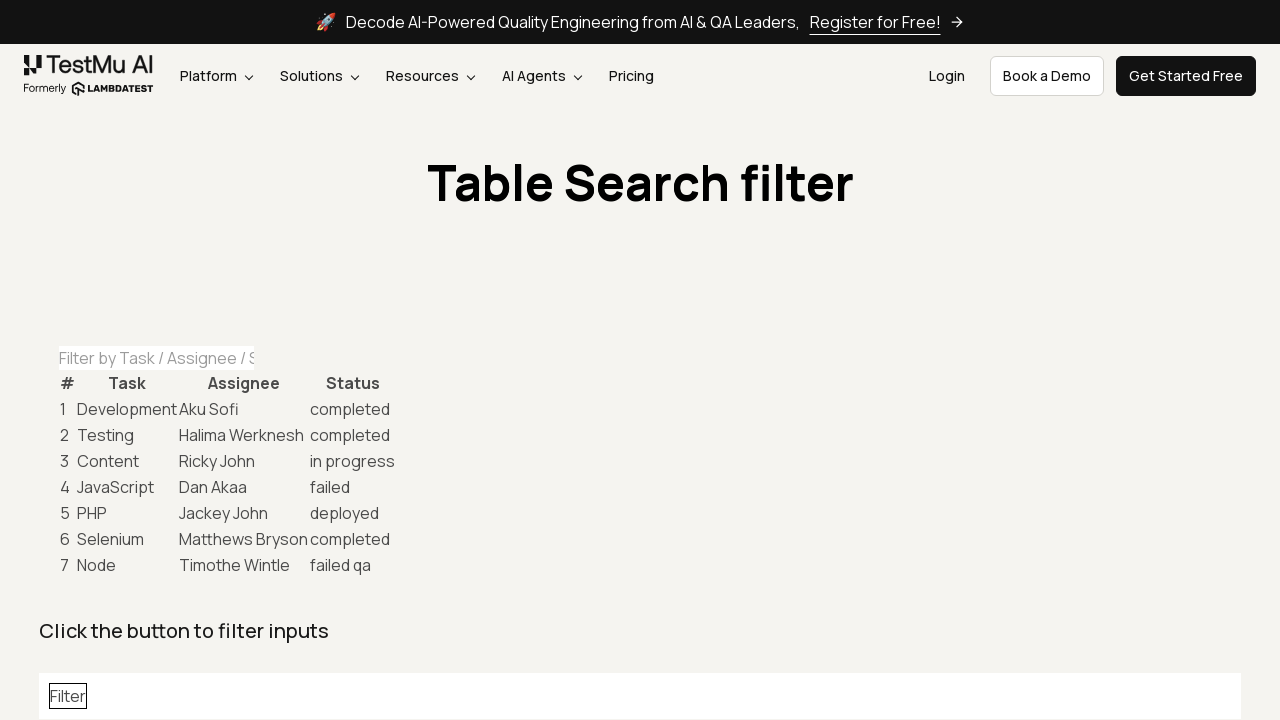

Filled filter field with 'in progress' on #task-table-filter
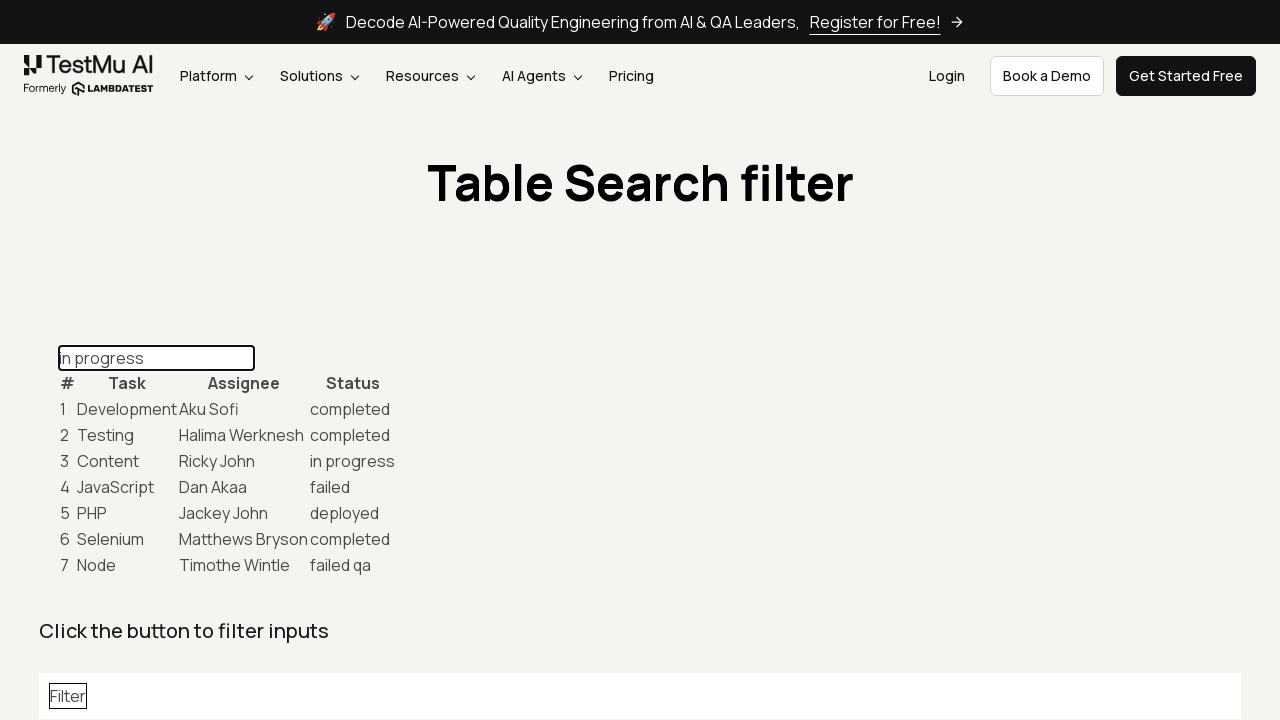

Navigated back from Table Data Search page
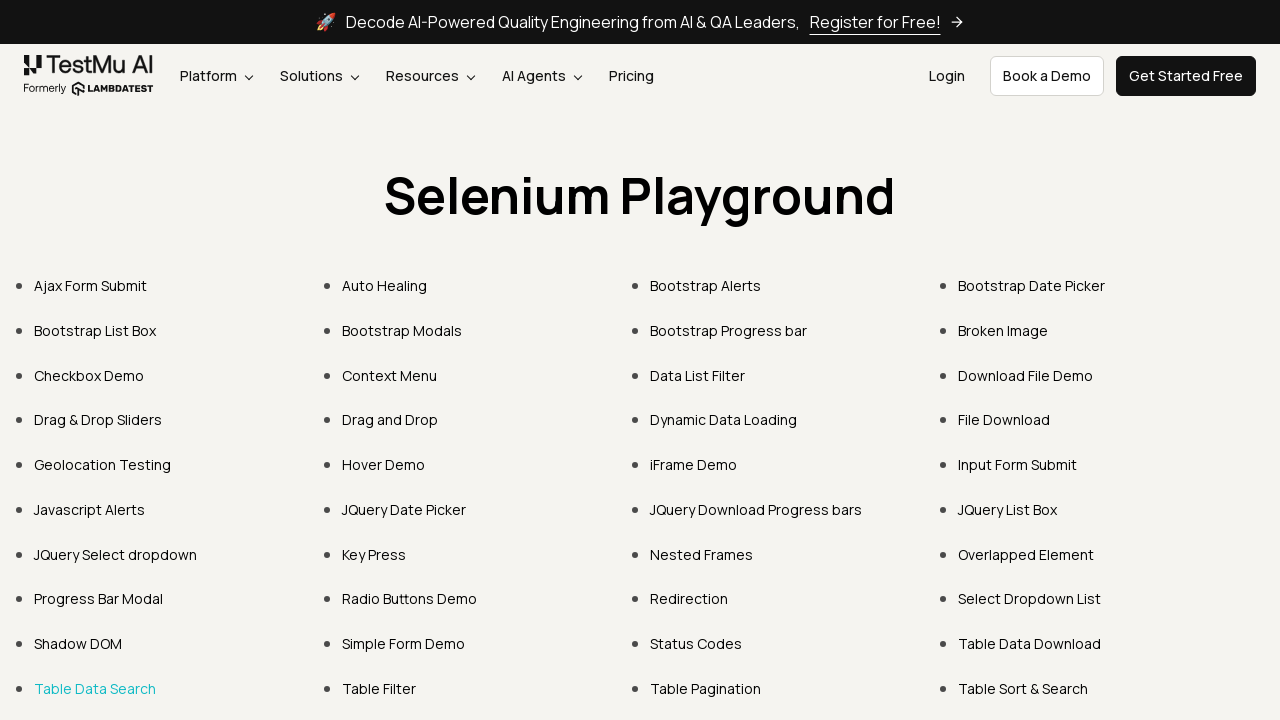

Clicked on Table Data Search link again at (95, 688) on text=Table Data Search
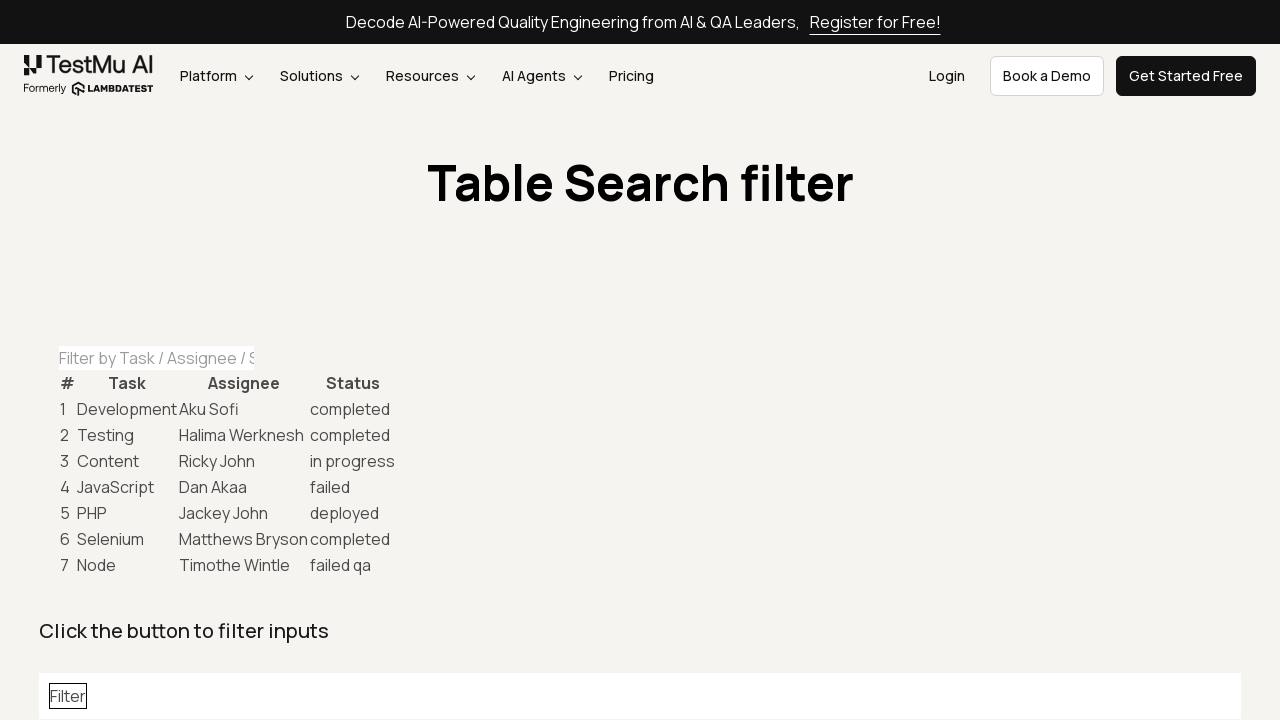

Filter field selector appeared again after refresh
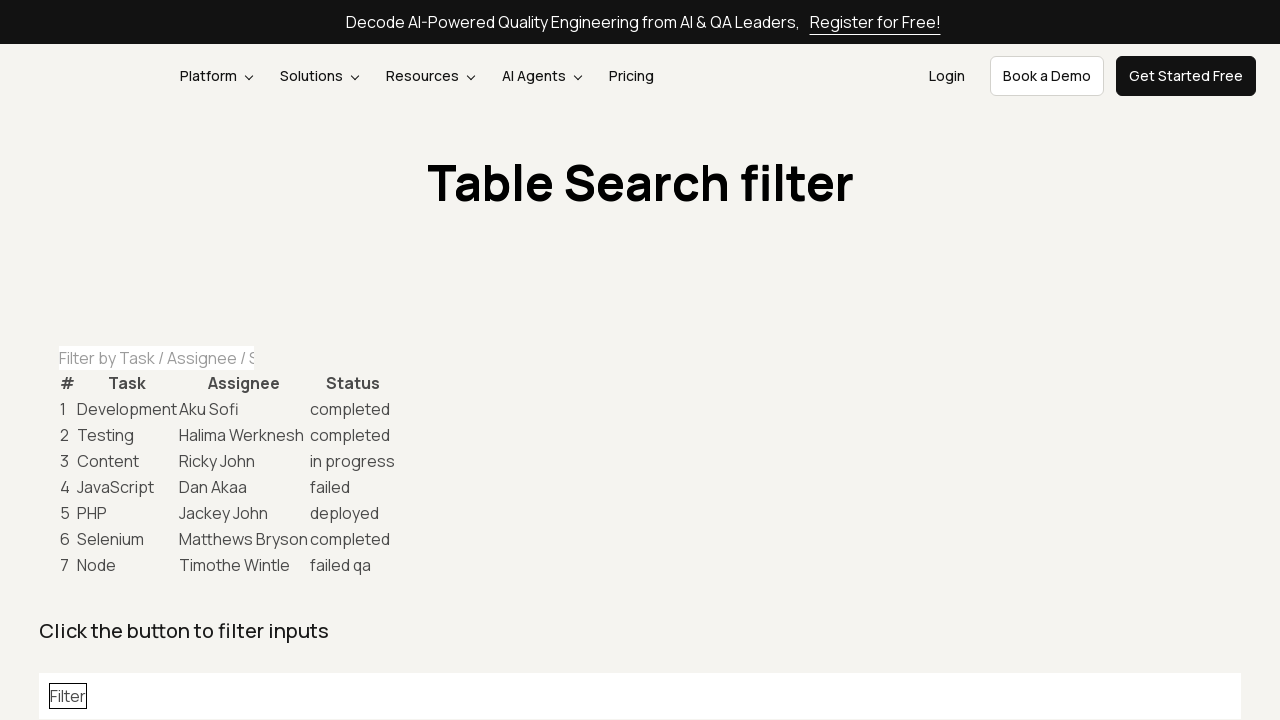

Filled filter field with 'completed' on #task-table-filter
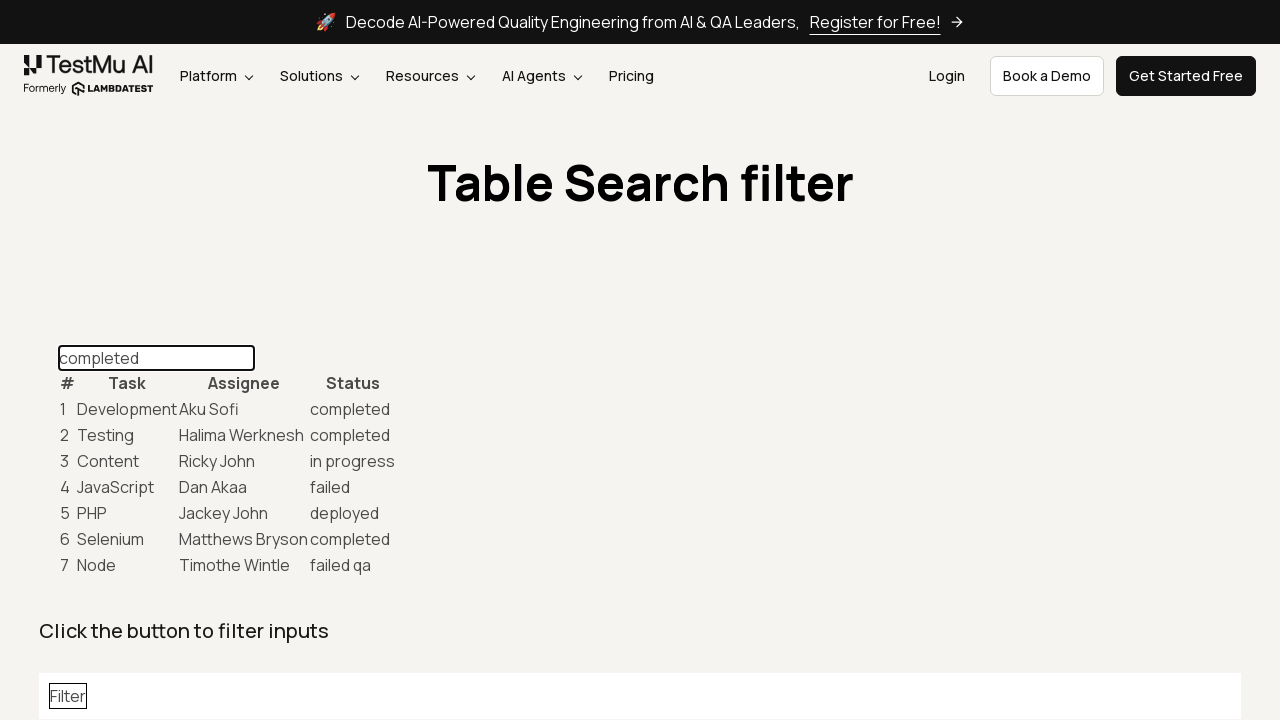

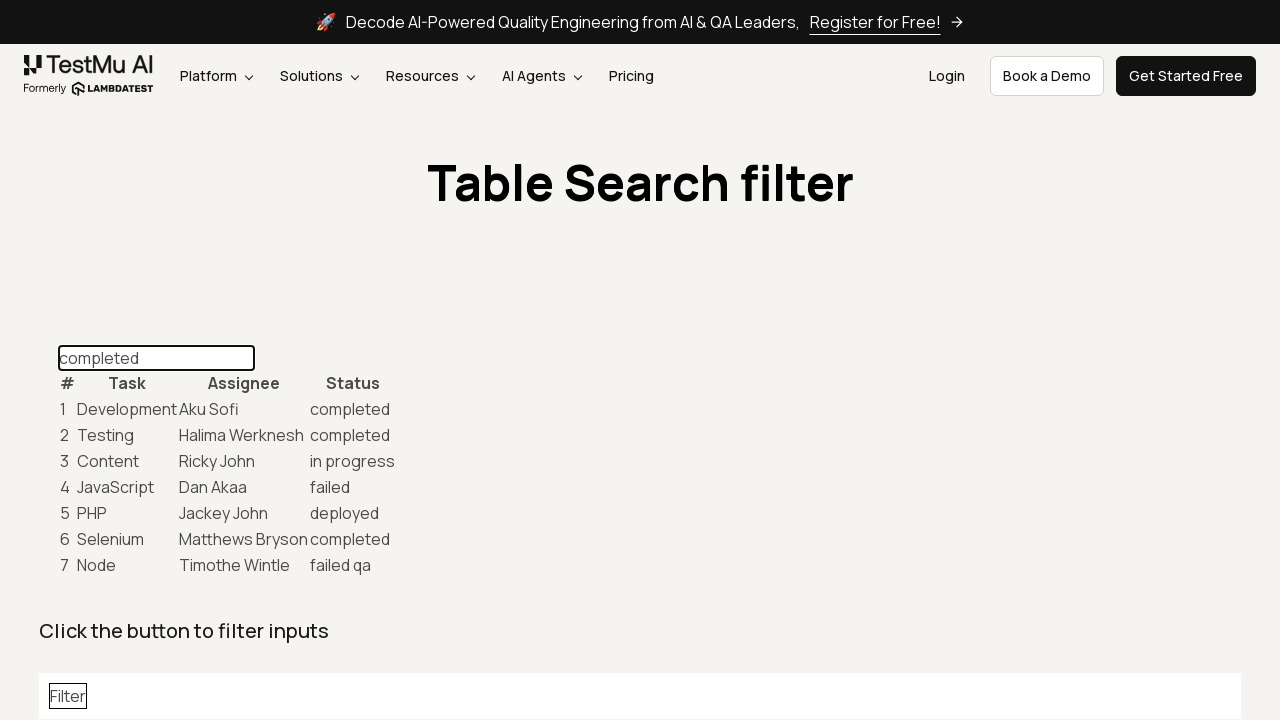